Tests a registration form by filling in first name, last name, and email fields in the first block, then submitting the form and verifying a success message is displayed.

Starting URL: http://suninjuly.github.io/registration1.html

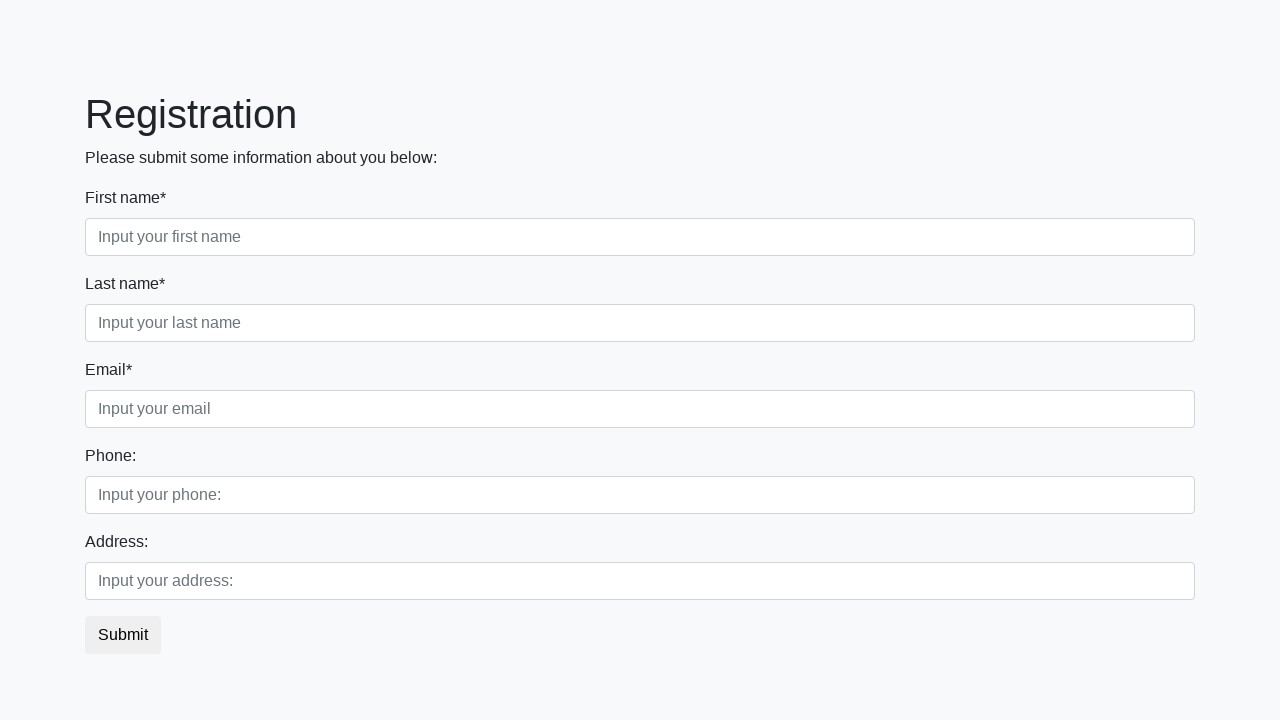

Filled first name field with 'Henry' in first block on div.first_block div.form-group.first_class input
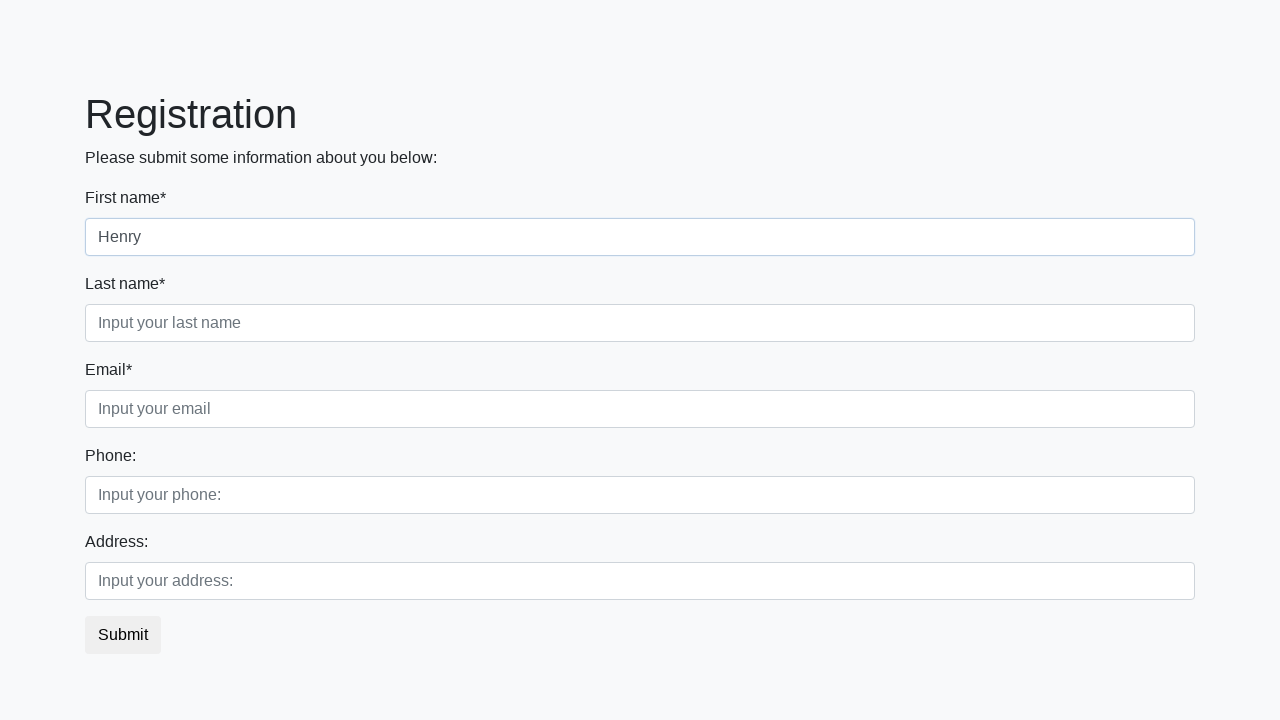

Filled last name field with 'Ford' in first block on div.first_block div.form-group.second_class input
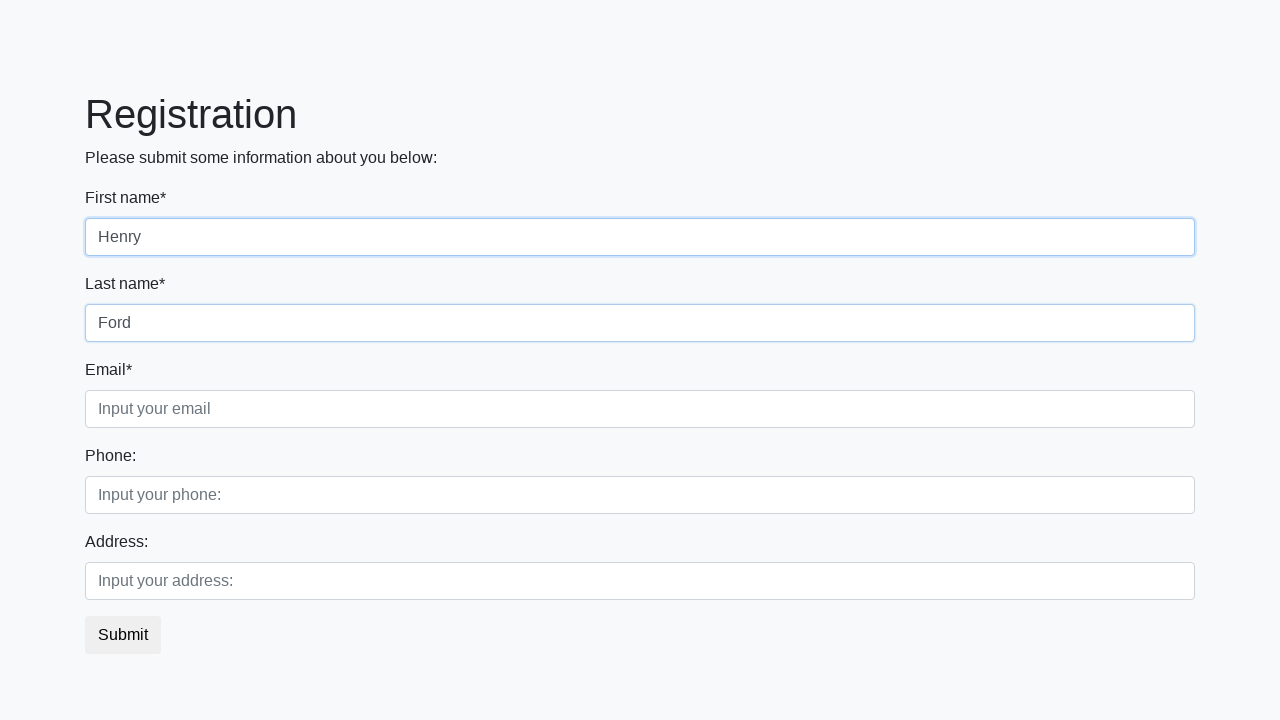

Filled email field with 'test@mail.ru' in first block on div.first_block div.form-group.third_class input
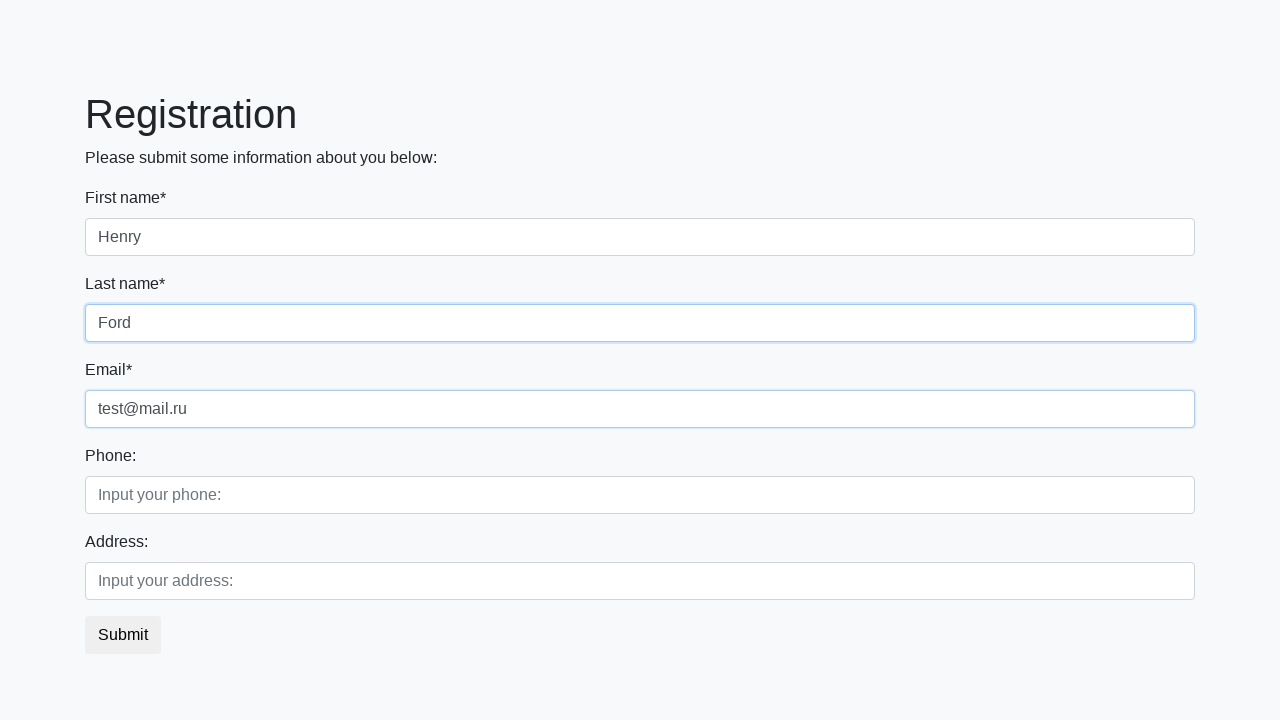

Clicked submit button to register at (123, 635) on button.btn
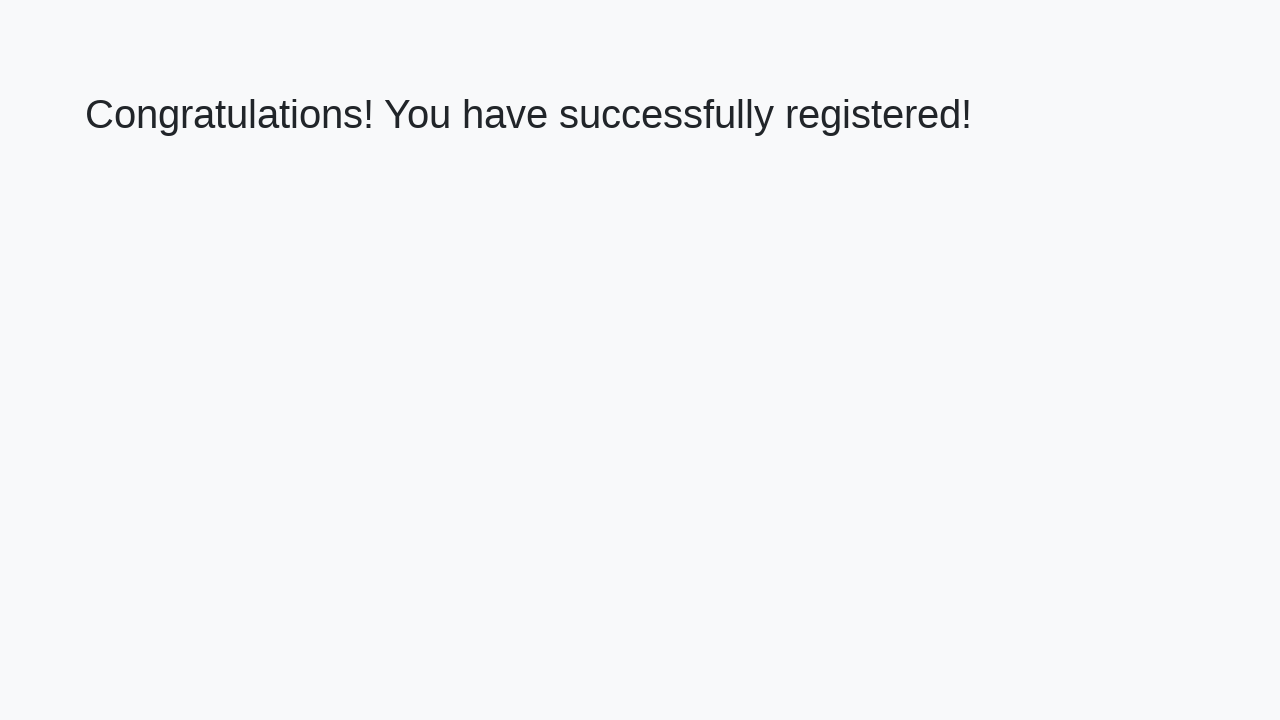

Success message heading loaded
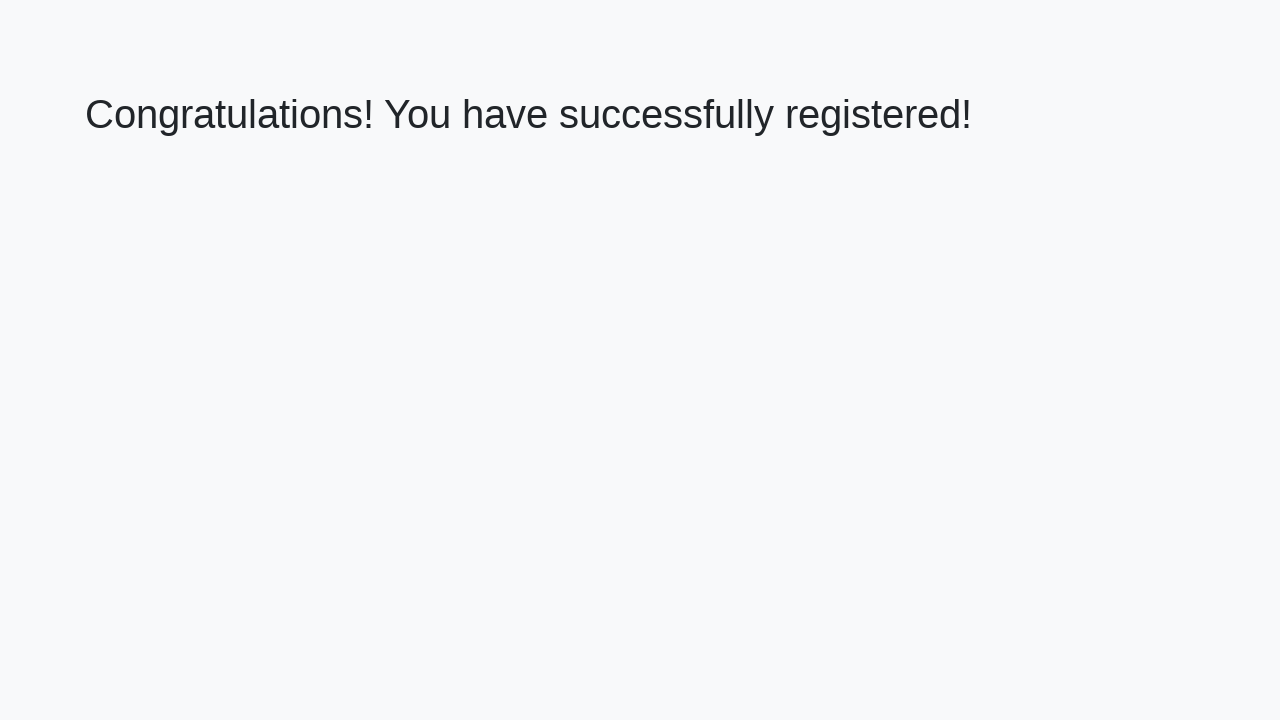

Retrieved success message text content
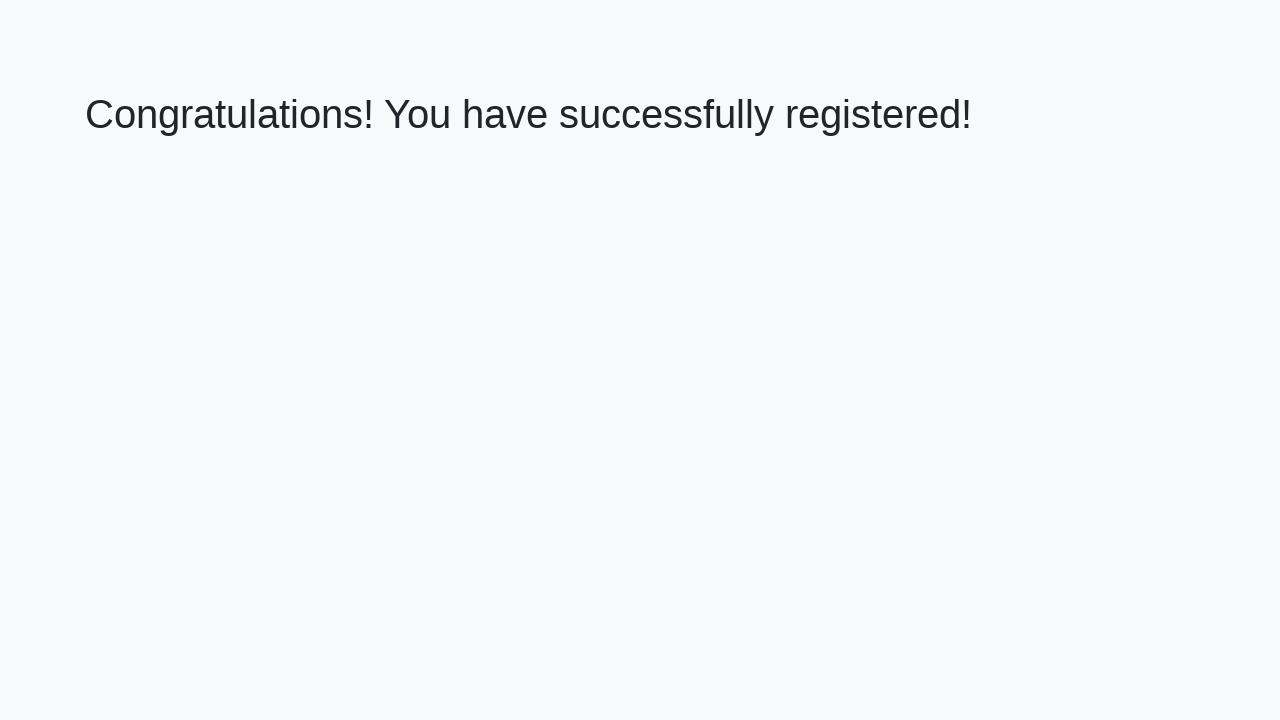

Verified success message: 'Congratulations! You have successfully registered!'
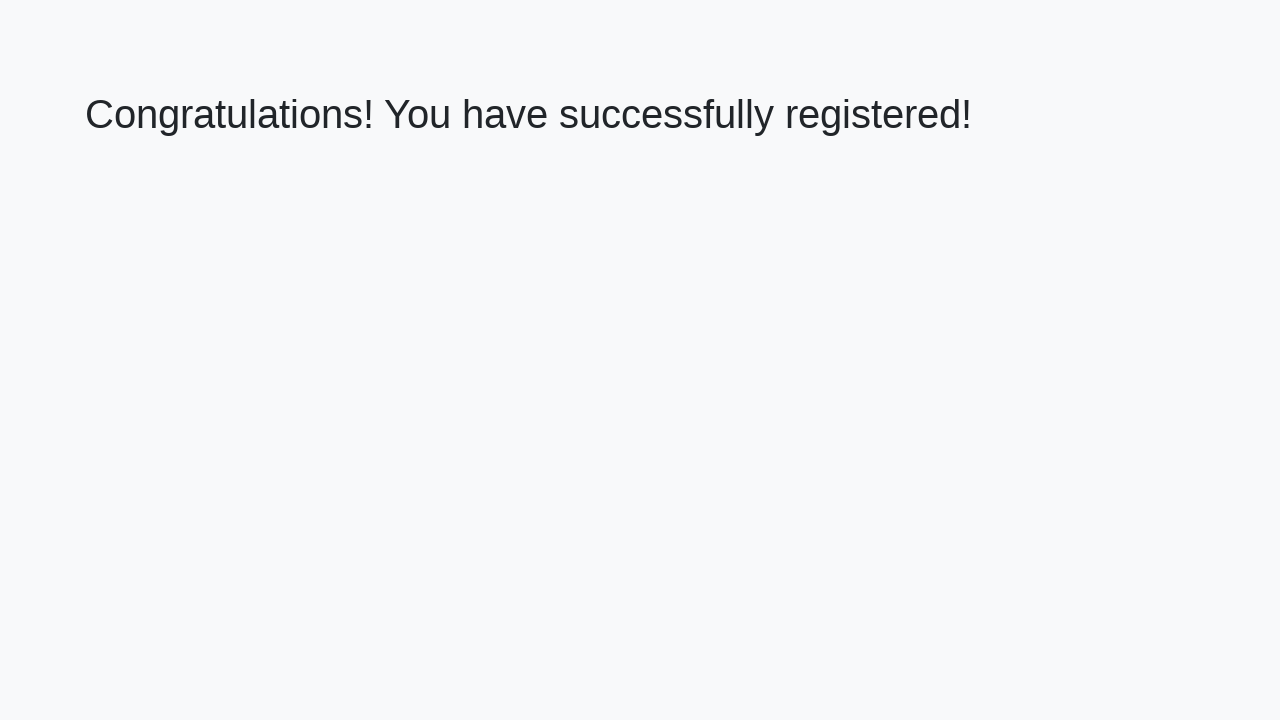

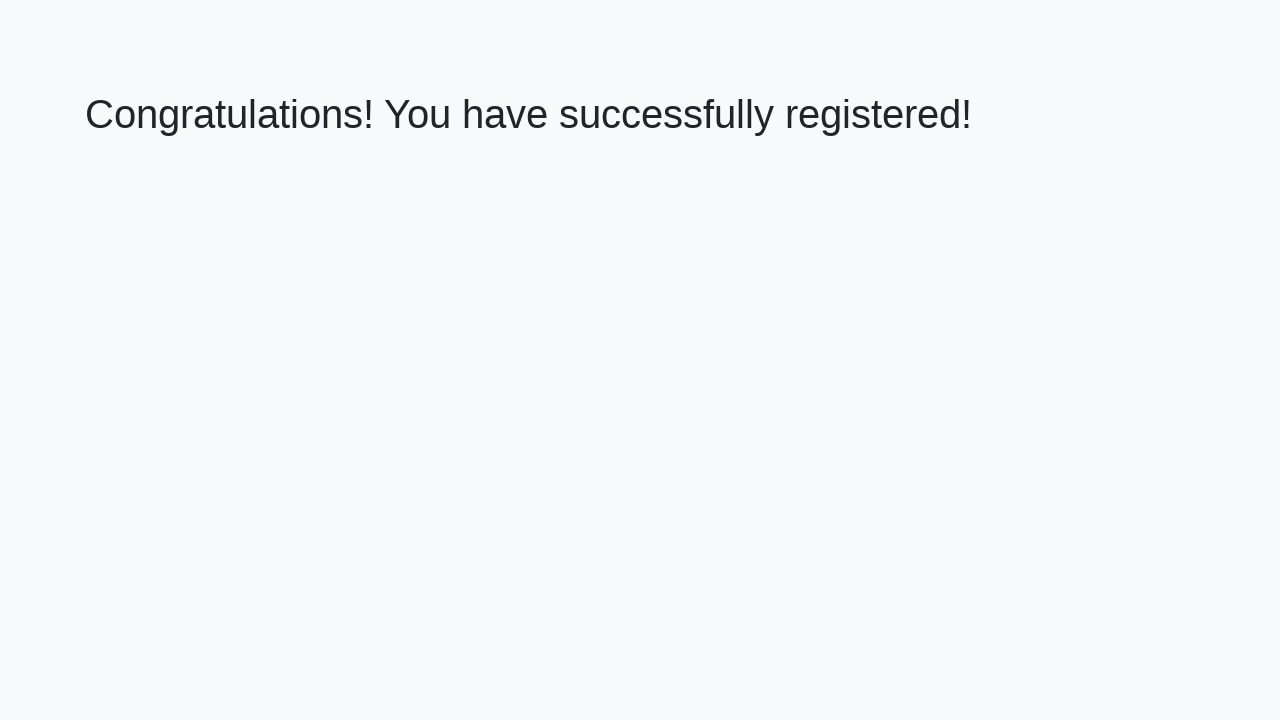